Tests JavaScript alert handling by triggering different types of alerts (basic alert and confirmation dialog) and interacting with them using accept and dismiss actions

Starting URL: https://rahulshettyacademy.com/AutomationPractice/

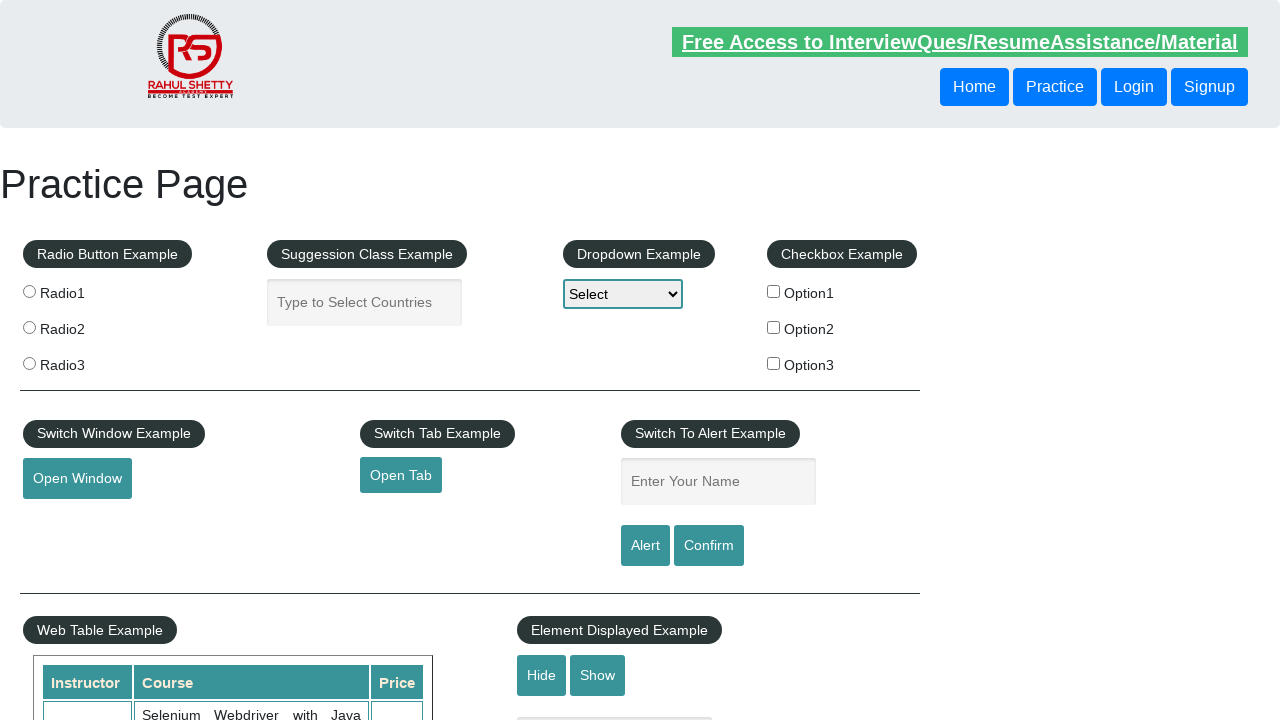

Filled name field with 'Anto Steve A' for first alert on #name
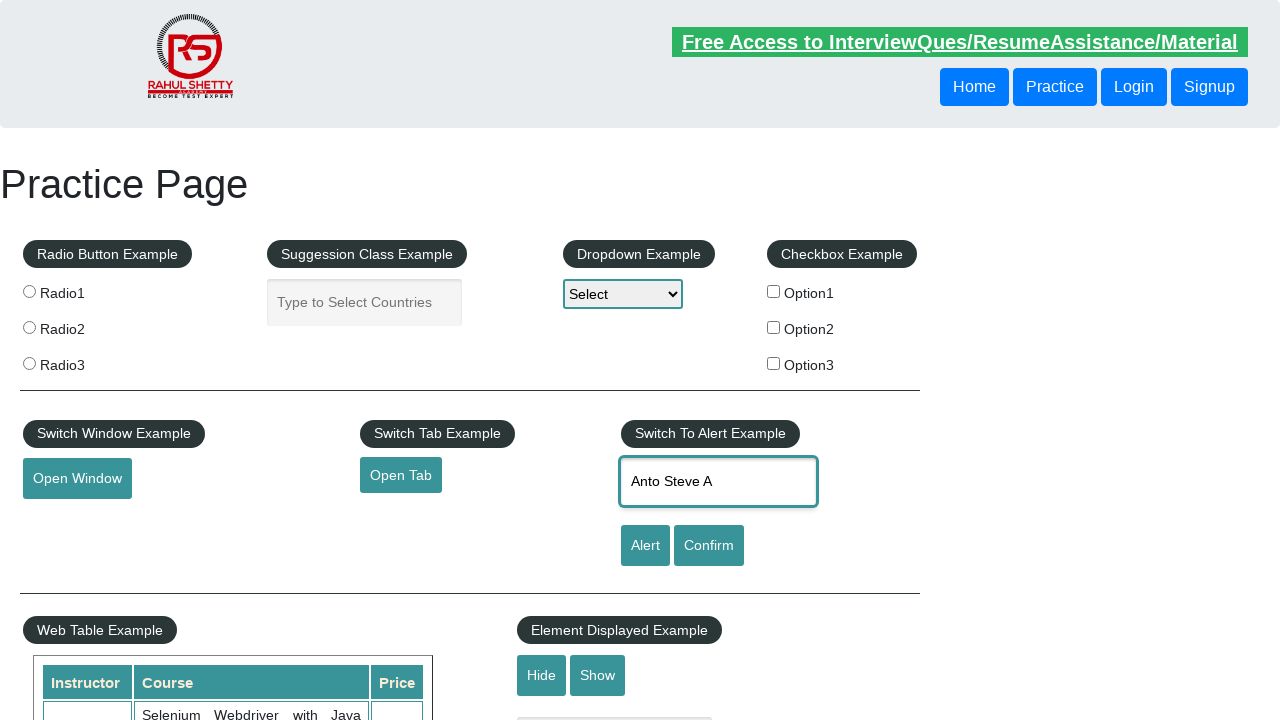

Clicked alert button to trigger basic alert at (645, 546) on [id='alertbtn']
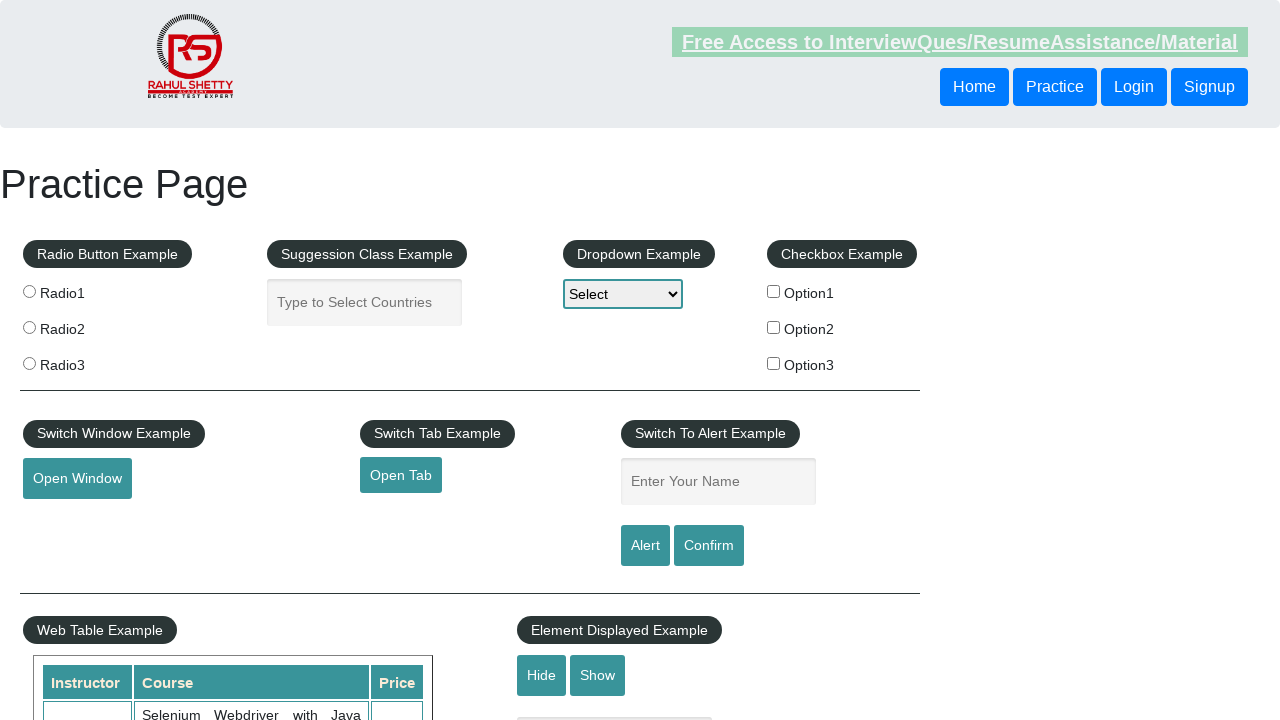

Set up dialog handler to accept the basic alert
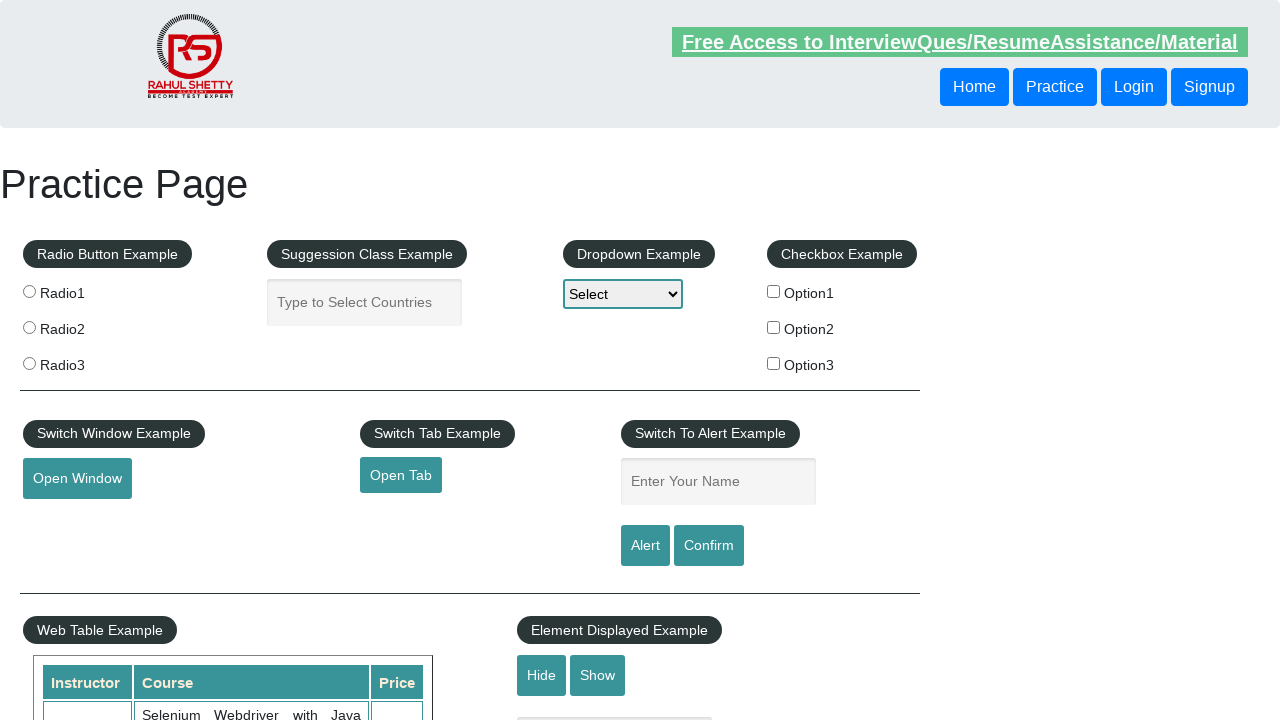

Filled name field with 'Anto Steve A' for confirmation dialog on #name
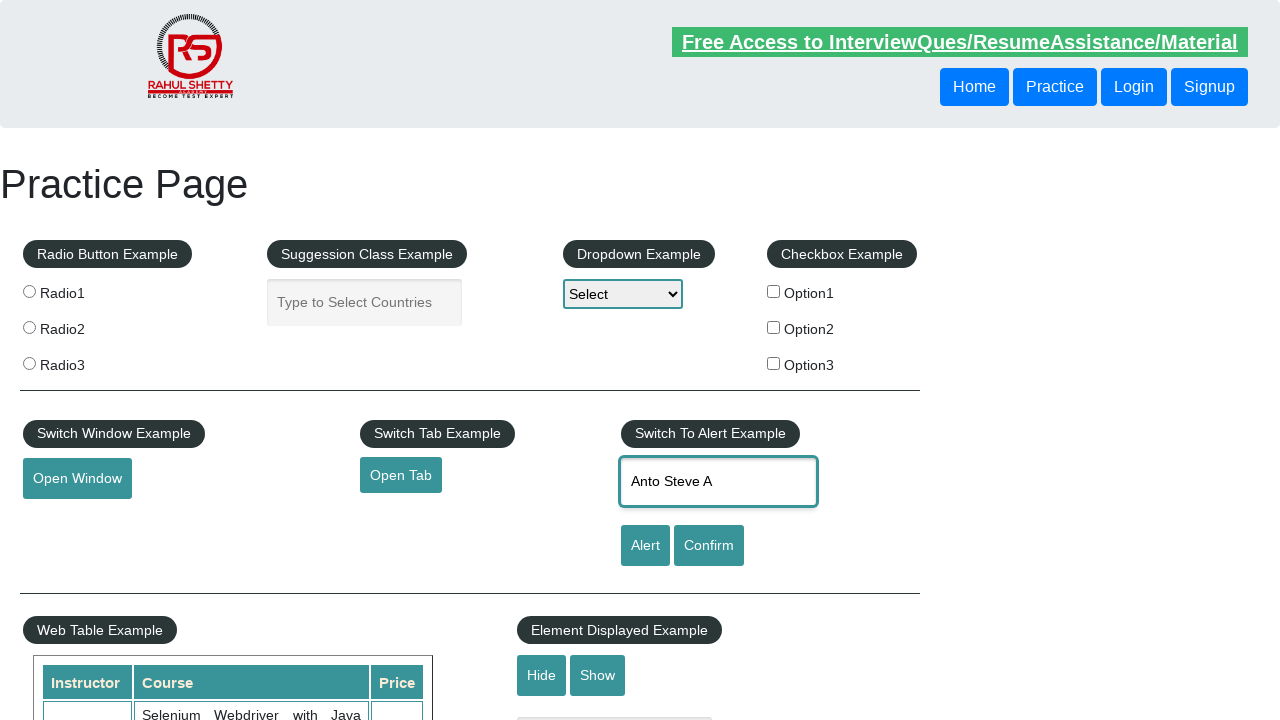

Clicked confirm button to trigger confirmation dialog at (709, 546) on xpath=//input[@id='confirmbtn']
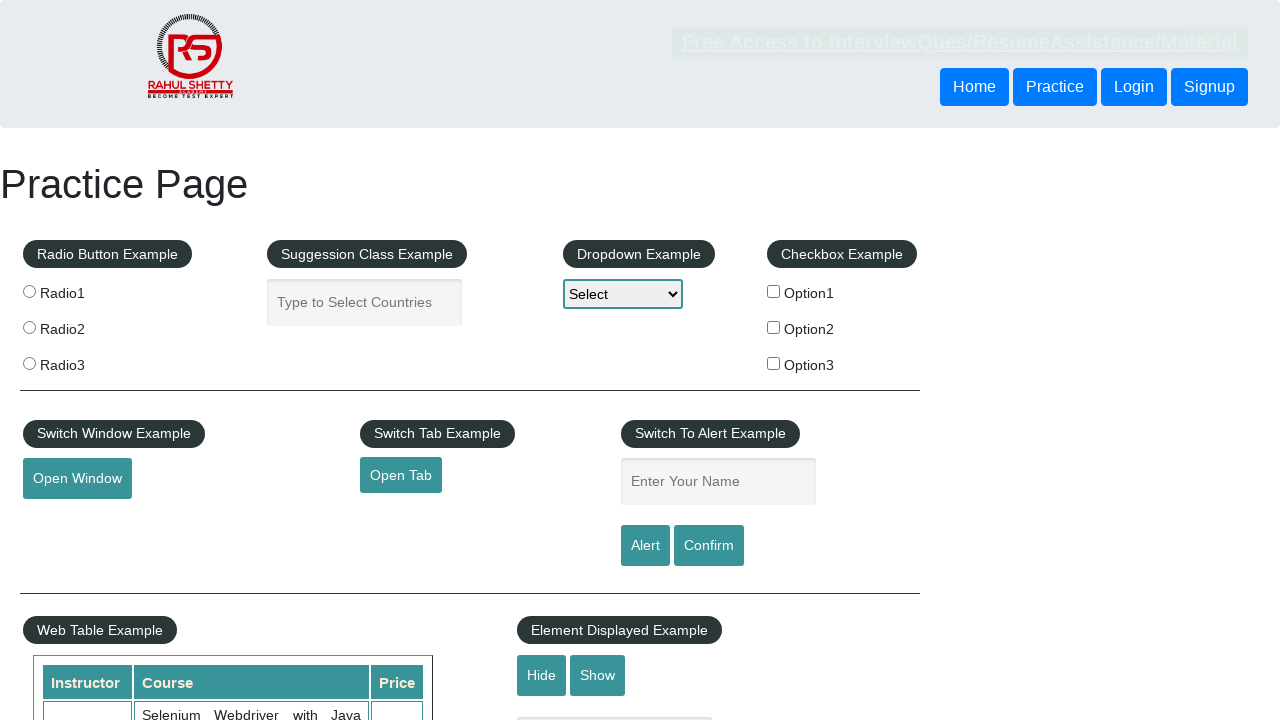

Set up dialog handler to dismiss the confirmation dialog
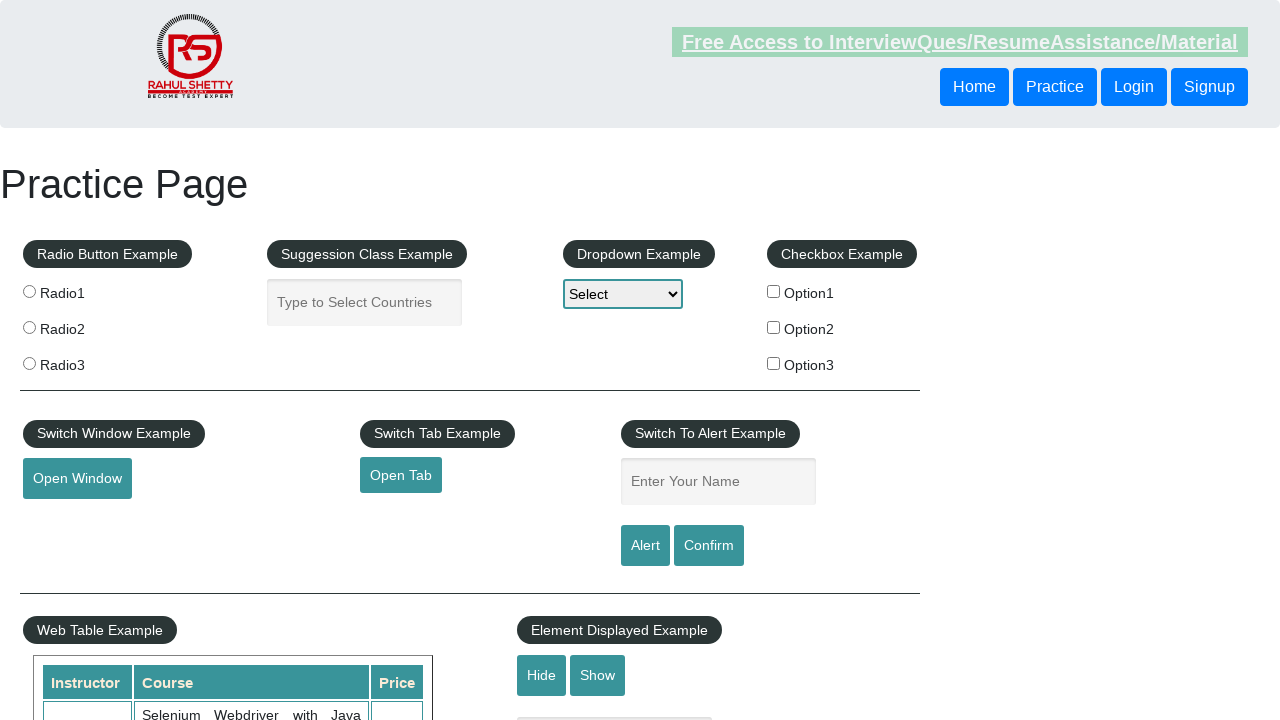

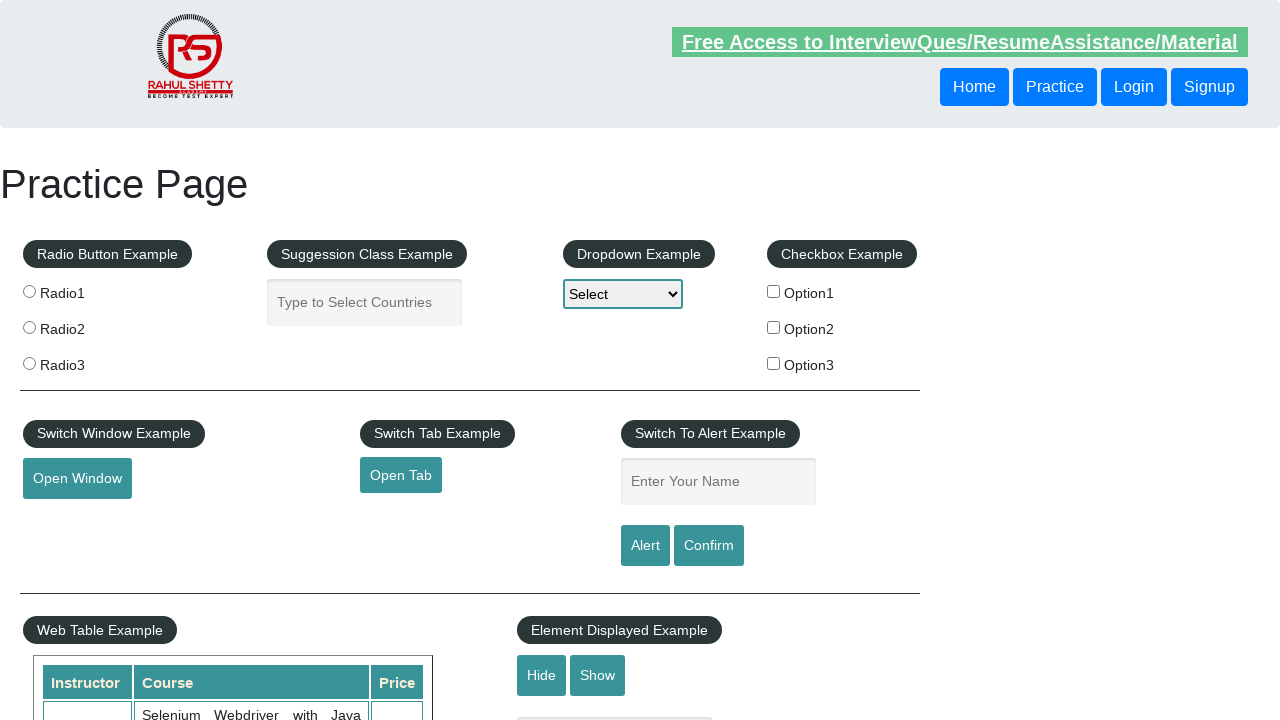